Simple navigation test that opens the Etiya Turkish website homepage

Starting URL: https://www.etiya.com/tr

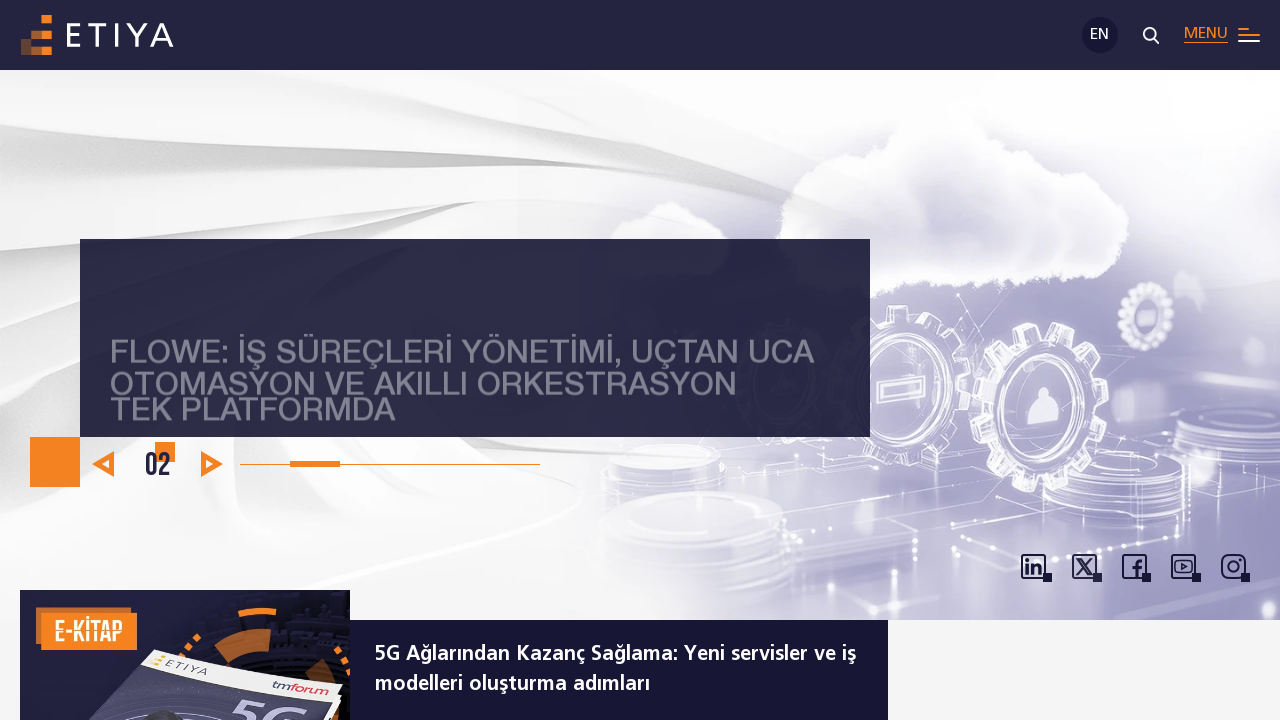

Etiya Turkish website homepage loaded successfully (DOM content ready)
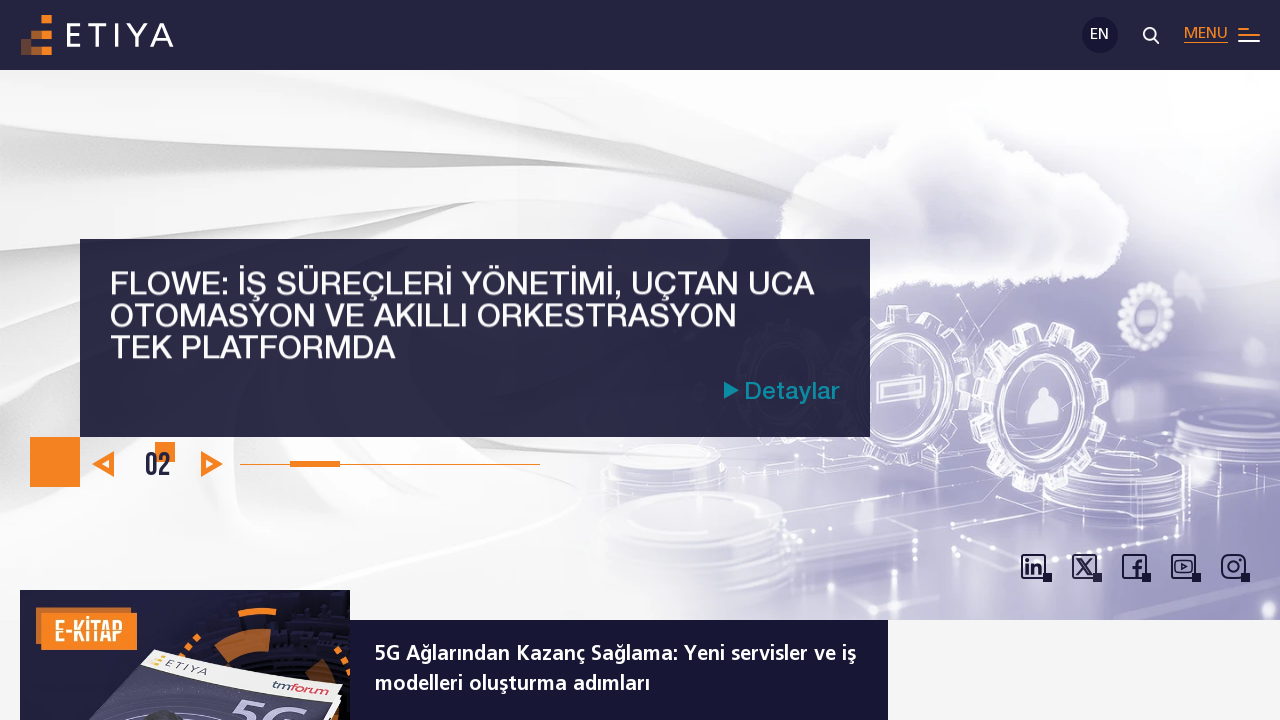

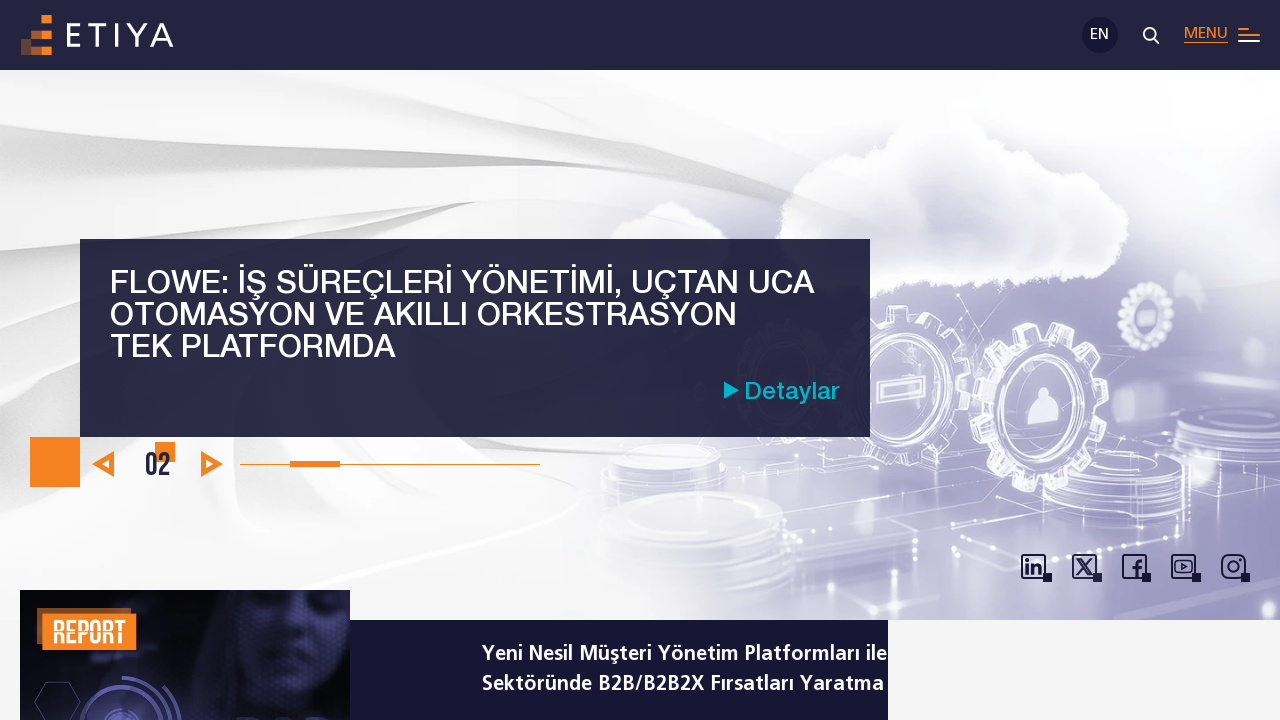